Tests that clicking the Due column header twice sorts the table in descending order.

Starting URL: http://the-internet.herokuapp.com/tables

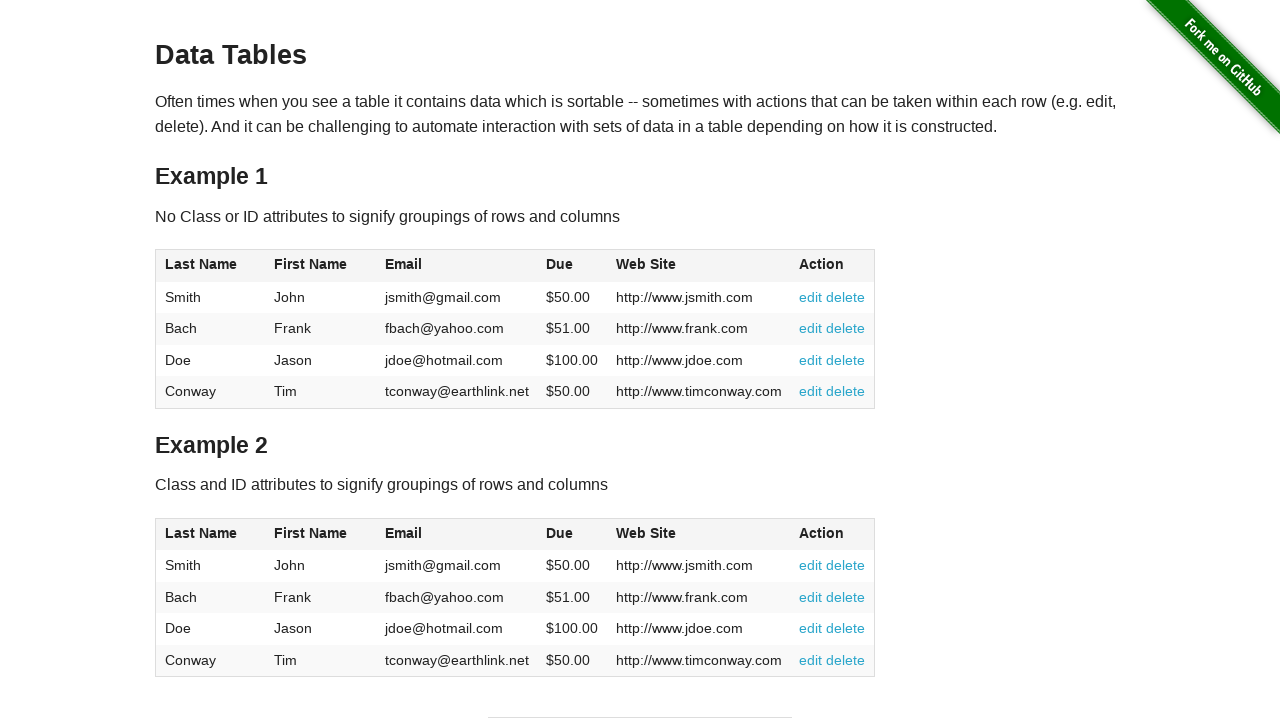

Clicked Due column header first time for ascending sort at (572, 266) on #table1 thead tr th:nth-of-type(4)
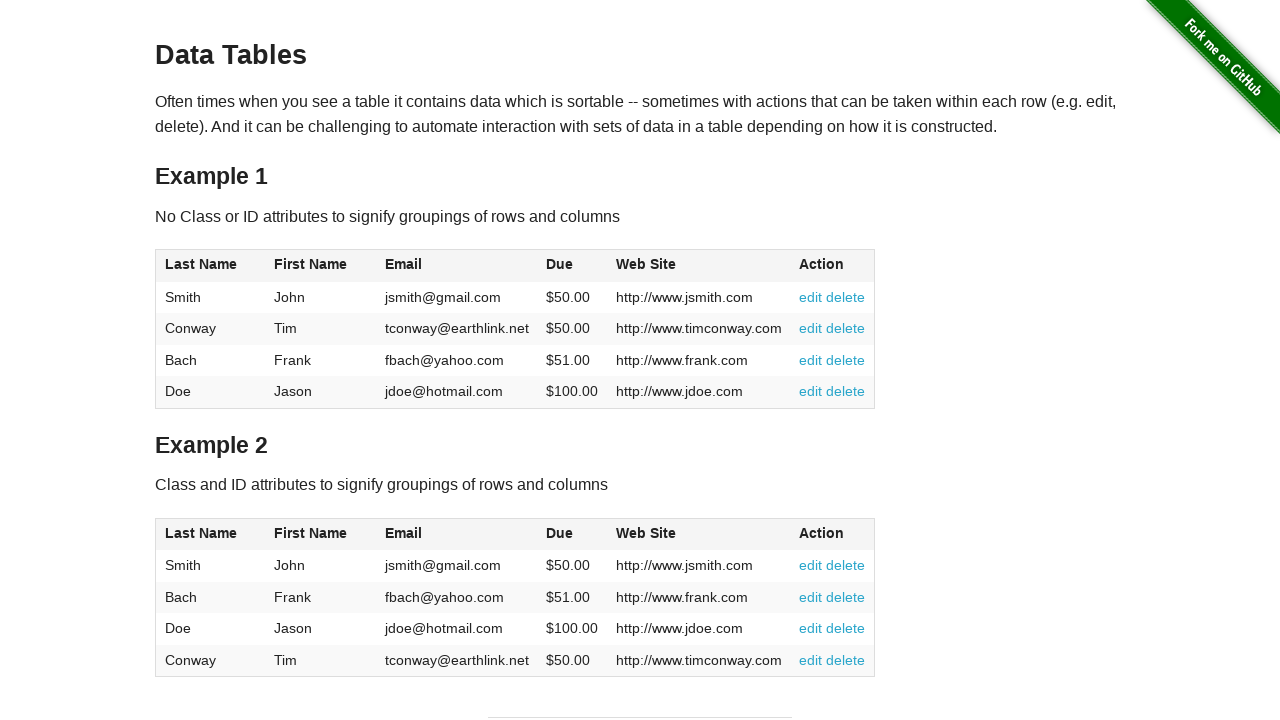

Clicked Due column header second time to sort descending at (572, 266) on #table1 thead tr th:nth-of-type(4)
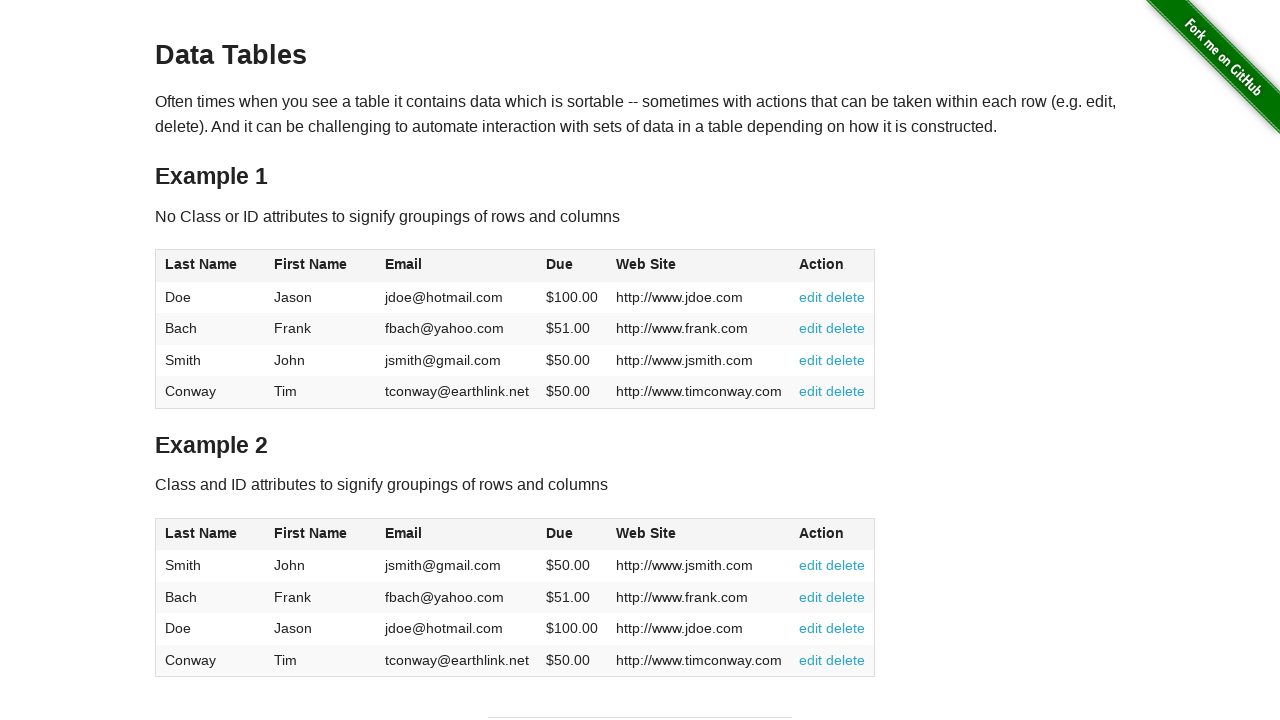

Table Due column elements loaded and table is sorted in descending order
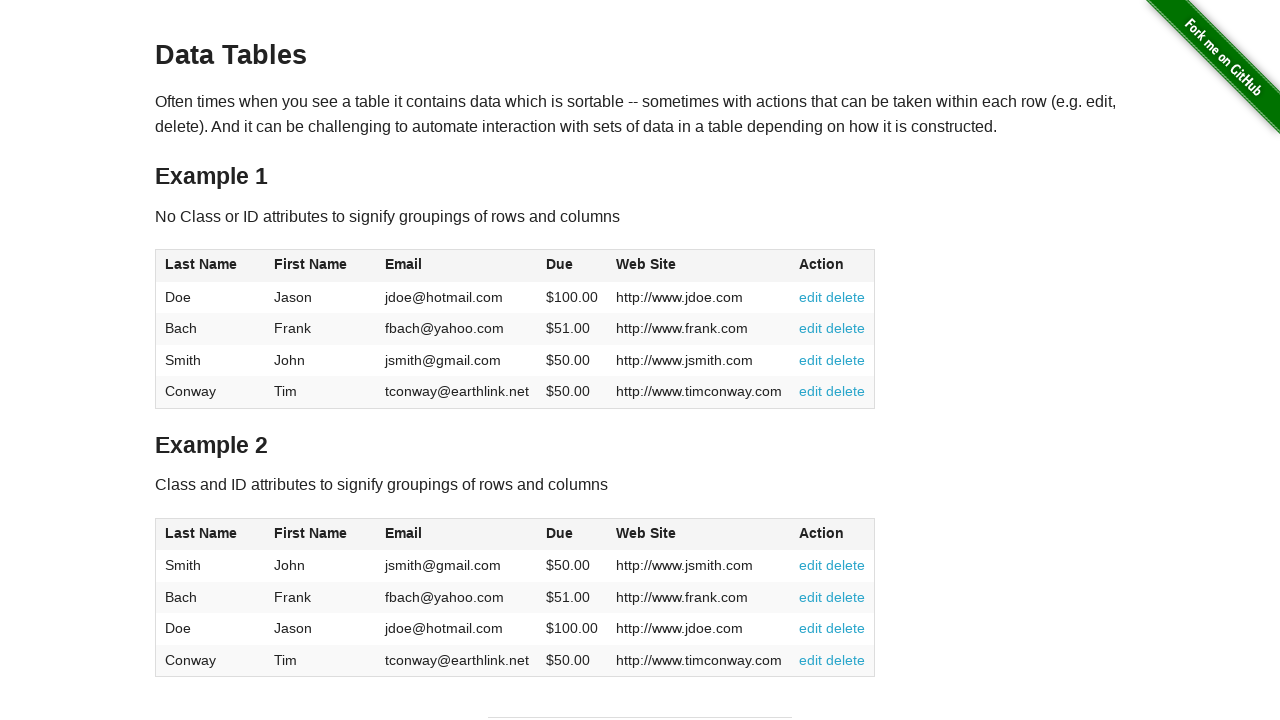

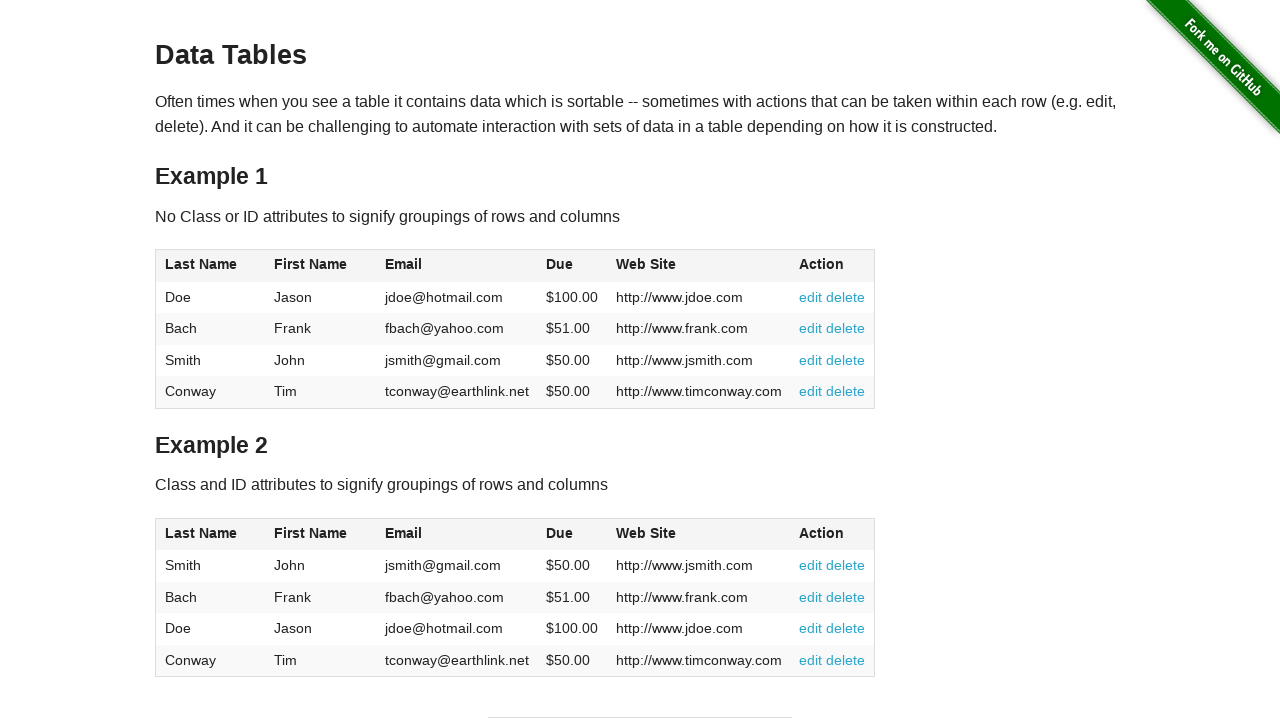